Tests adding todo items by filling the input field and pressing Enter, then verifying the items appear in the list

Starting URL: https://demo.playwright.dev/todomvc

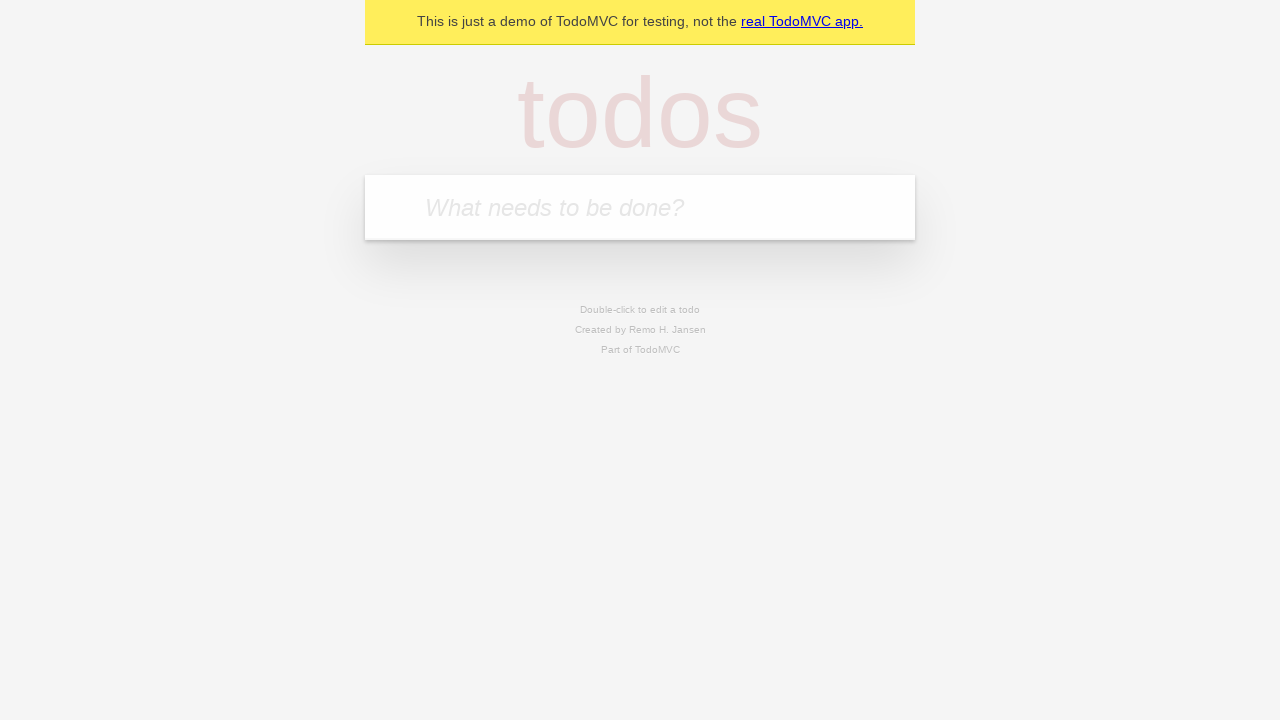

Filled todo input with 'buy some cheese' on internal:attr=[placeholder="What needs to be done?"i]
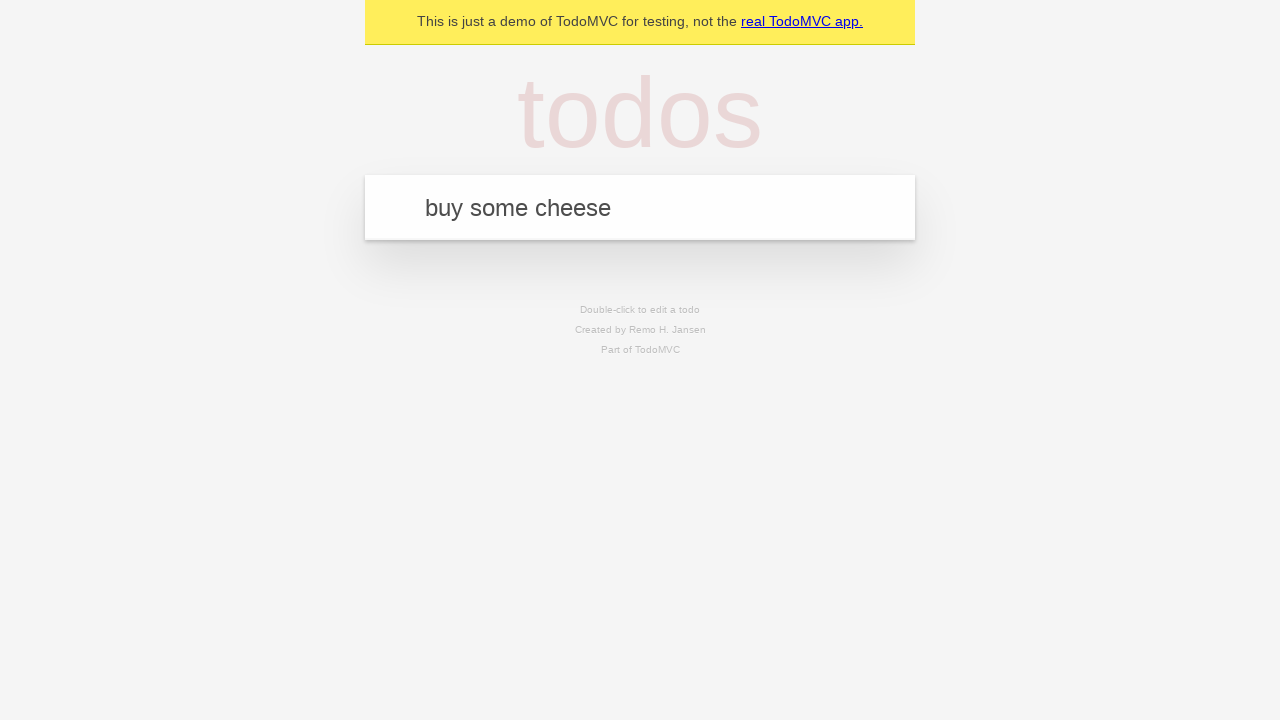

Pressed Enter to add first todo item on internal:attr=[placeholder="What needs to be done?"i]
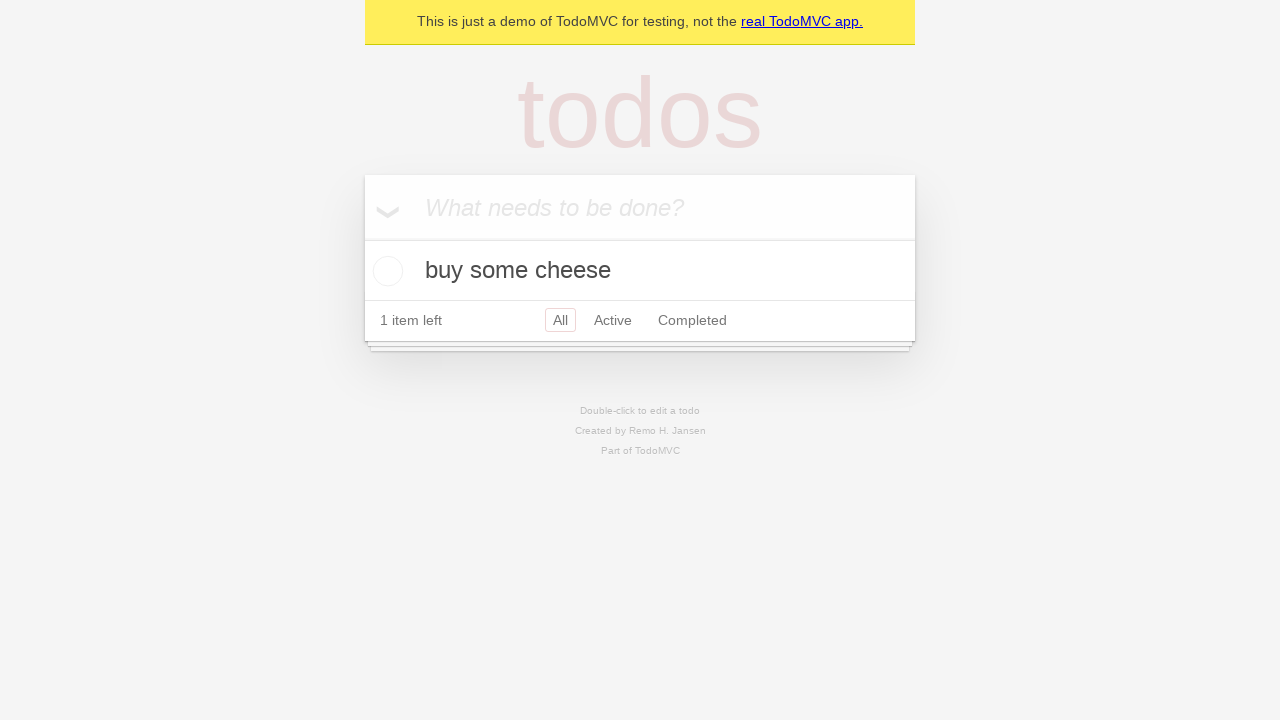

First todo item appeared in the list
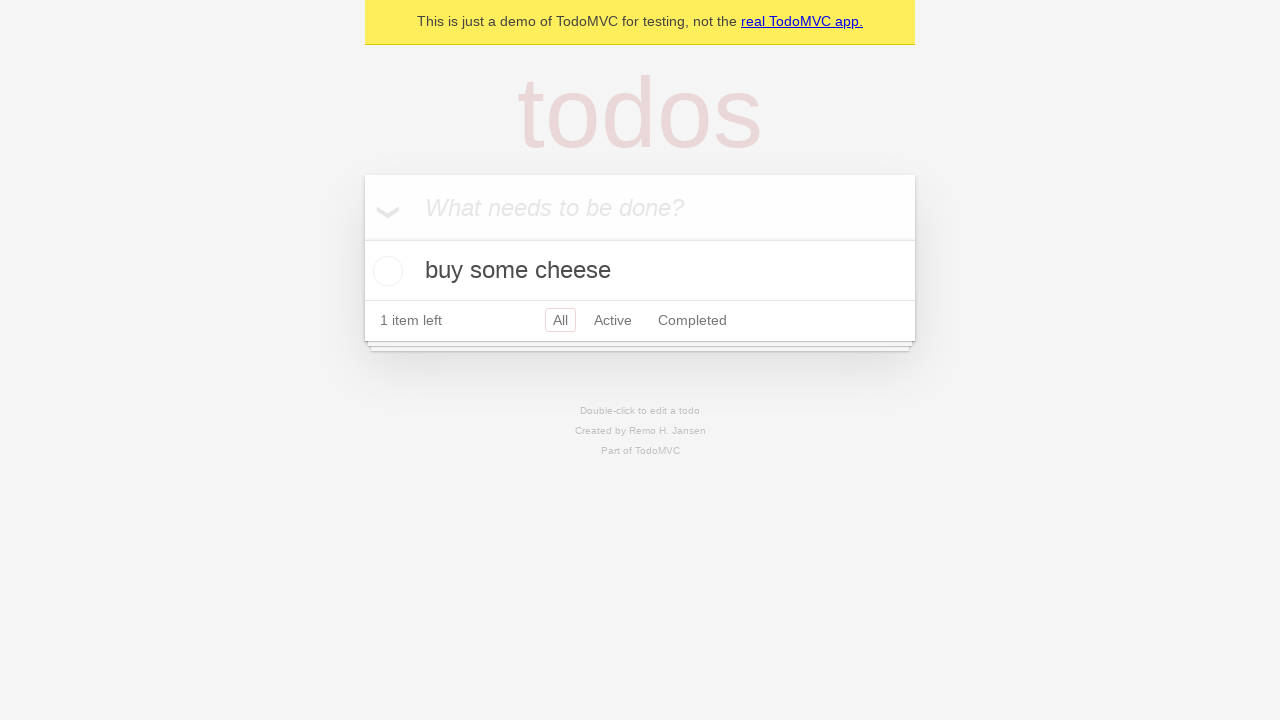

Filled todo input with 'feed the cat' on internal:attr=[placeholder="What needs to be done?"i]
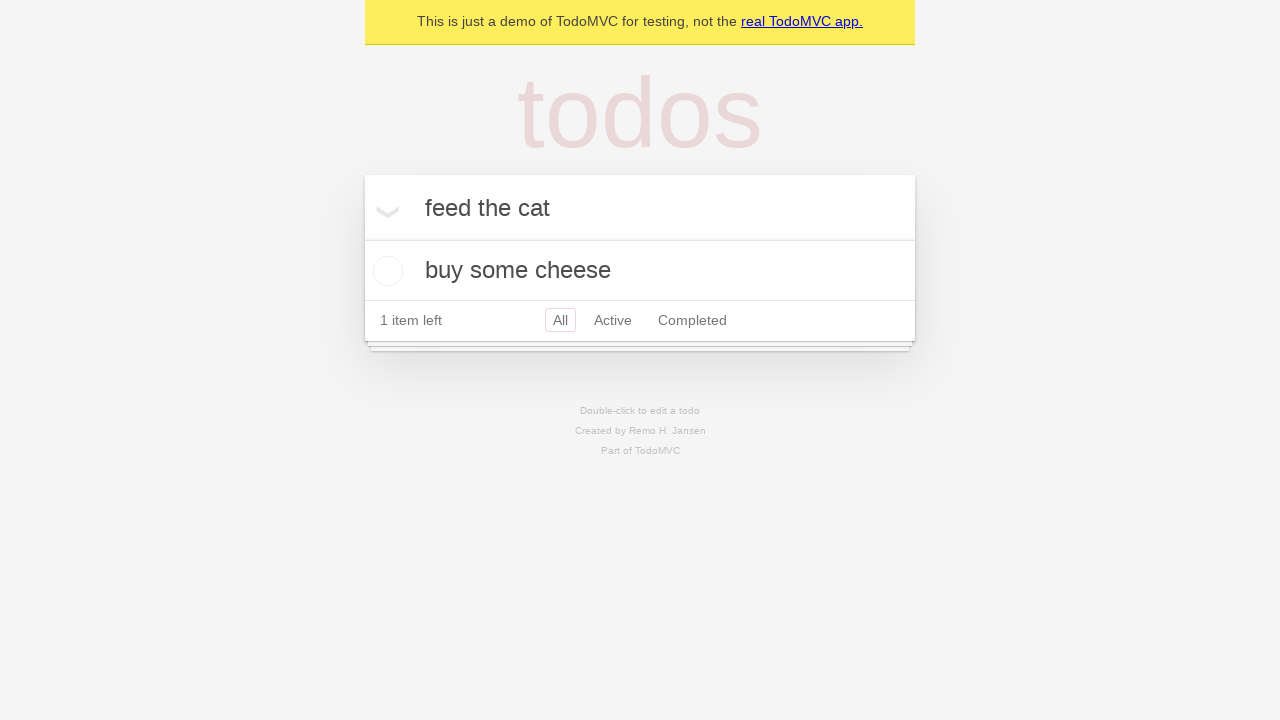

Pressed Enter to add second todo item on internal:attr=[placeholder="What needs to be done?"i]
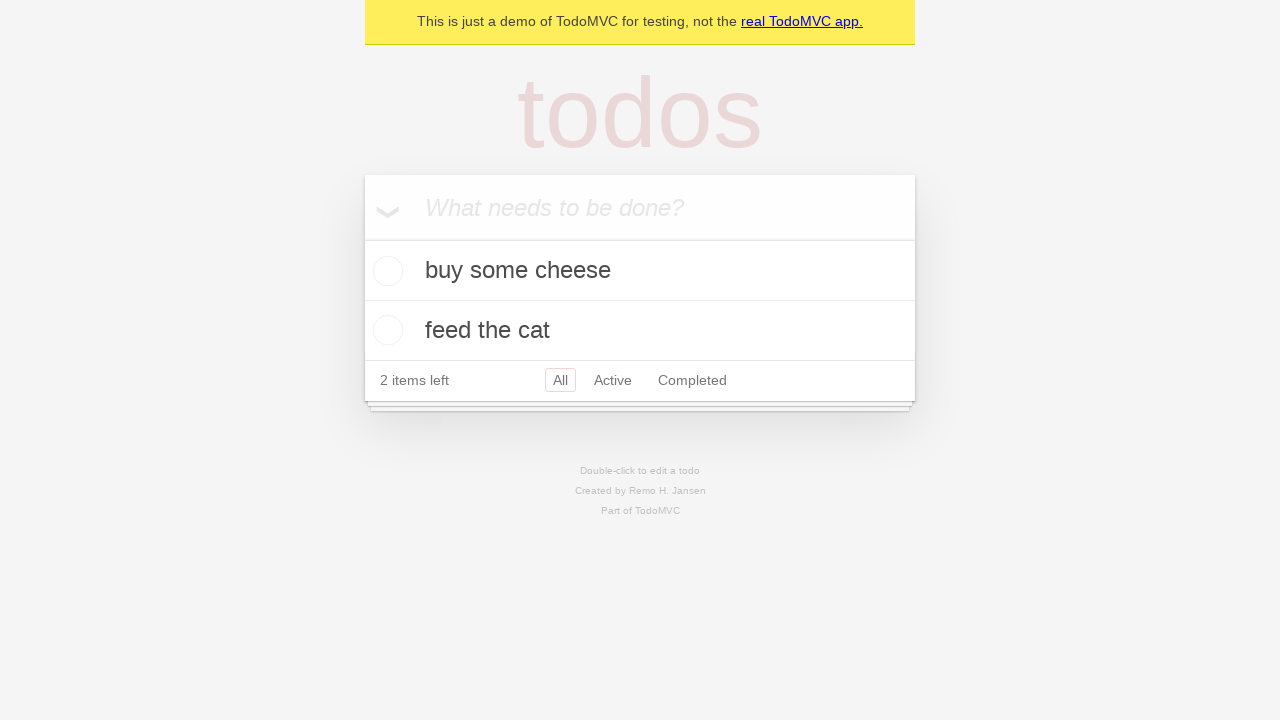

Second todo item appeared in the list
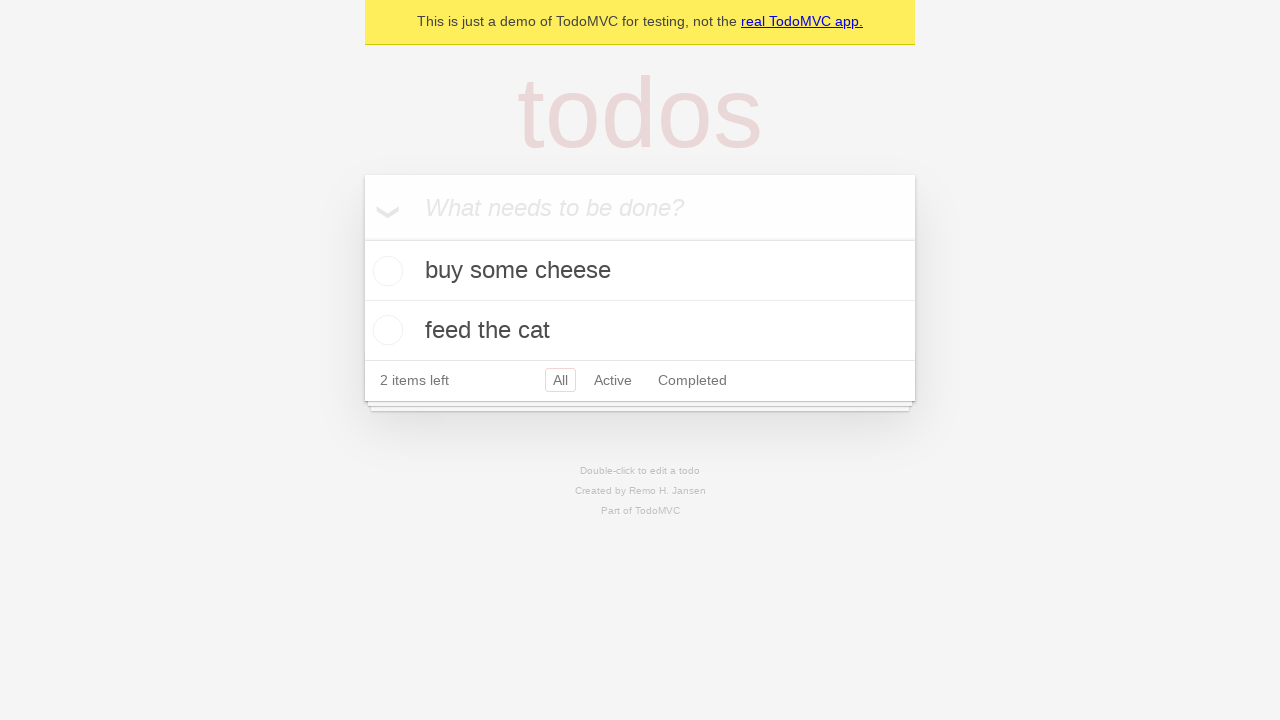

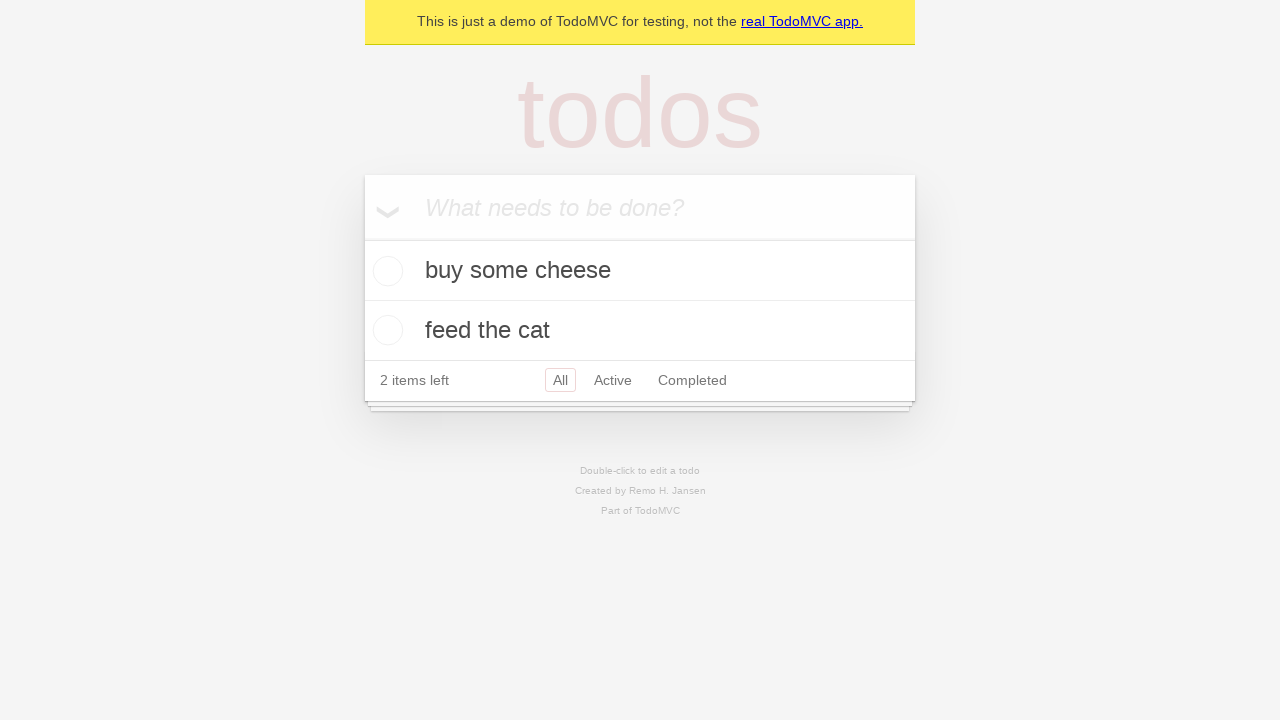